Tests required field validation by submitting the sign-up form without filling any fields

Starting URL: https://e-commerce-client-swart.vercel.app/

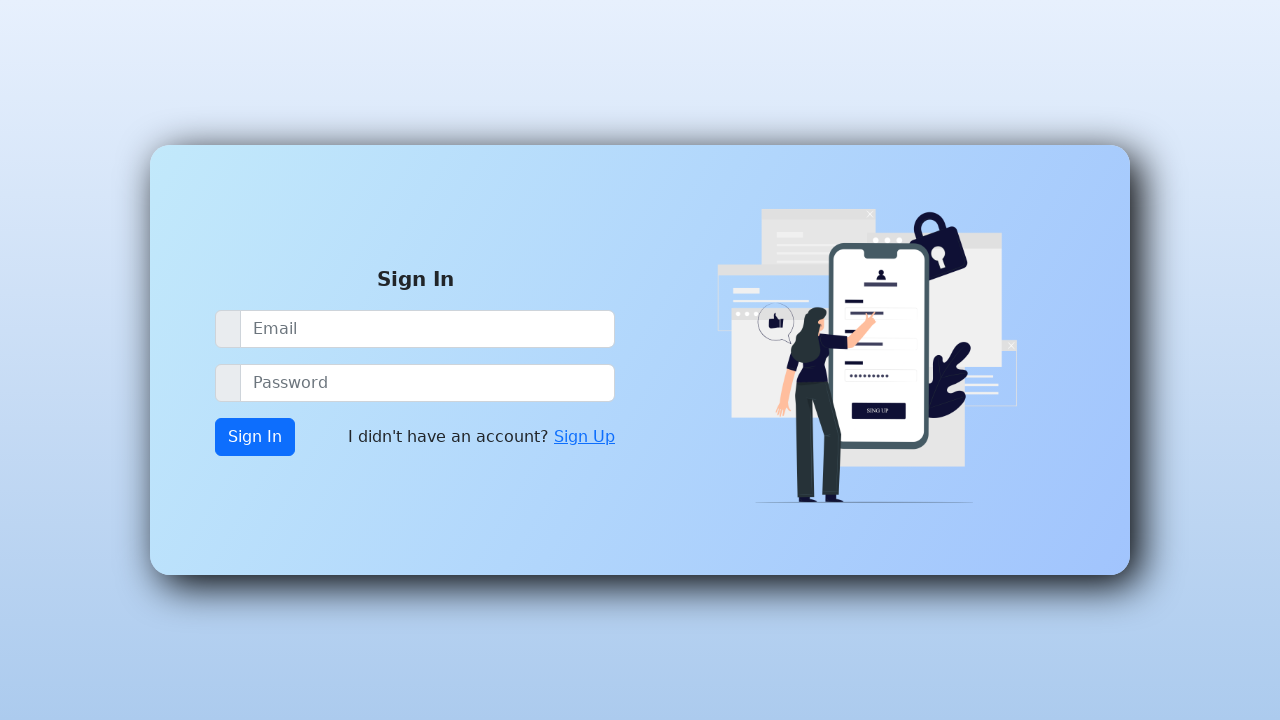

Clicked Sign Up link to navigate to sign-up form at (584, 437) on xpath=//a[contains(text(),'Sign Up')]
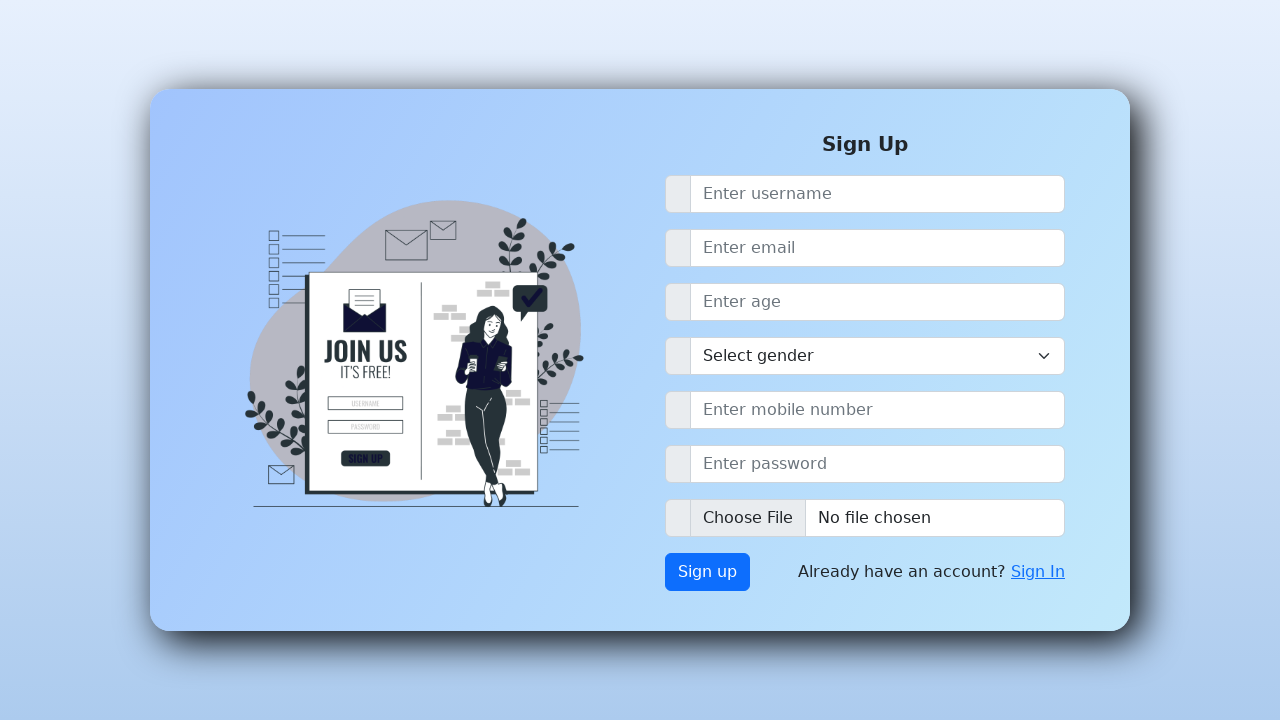

Clicked submit button without filling any required fields at (708, 572) on xpath=//button[@class='btn btn-primary btn d-none d-md-inline-block']
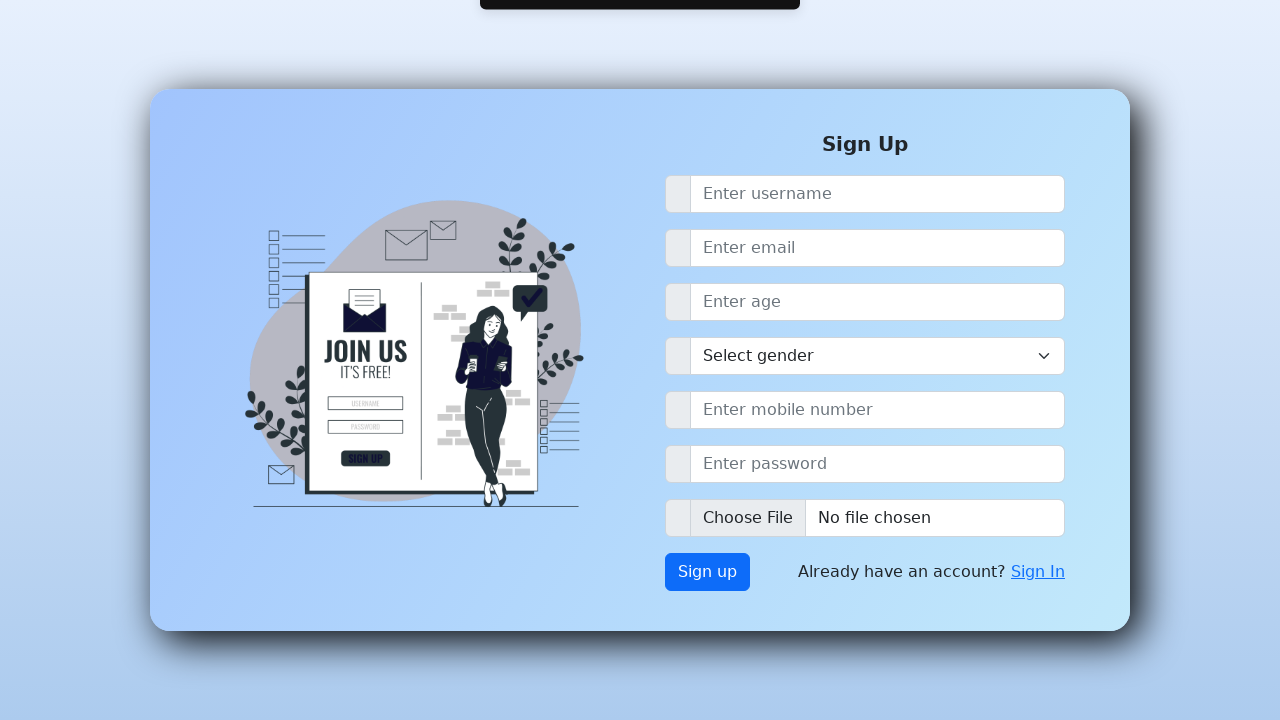

Waited for validation error messages to appear
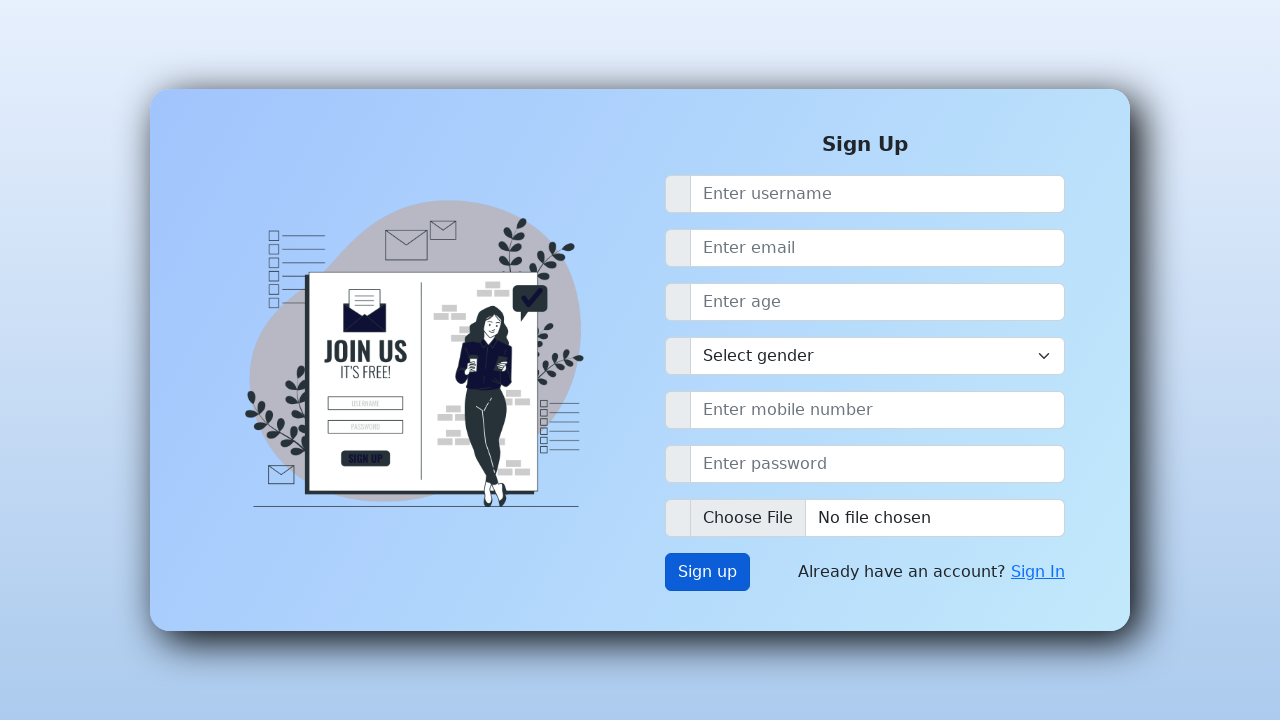

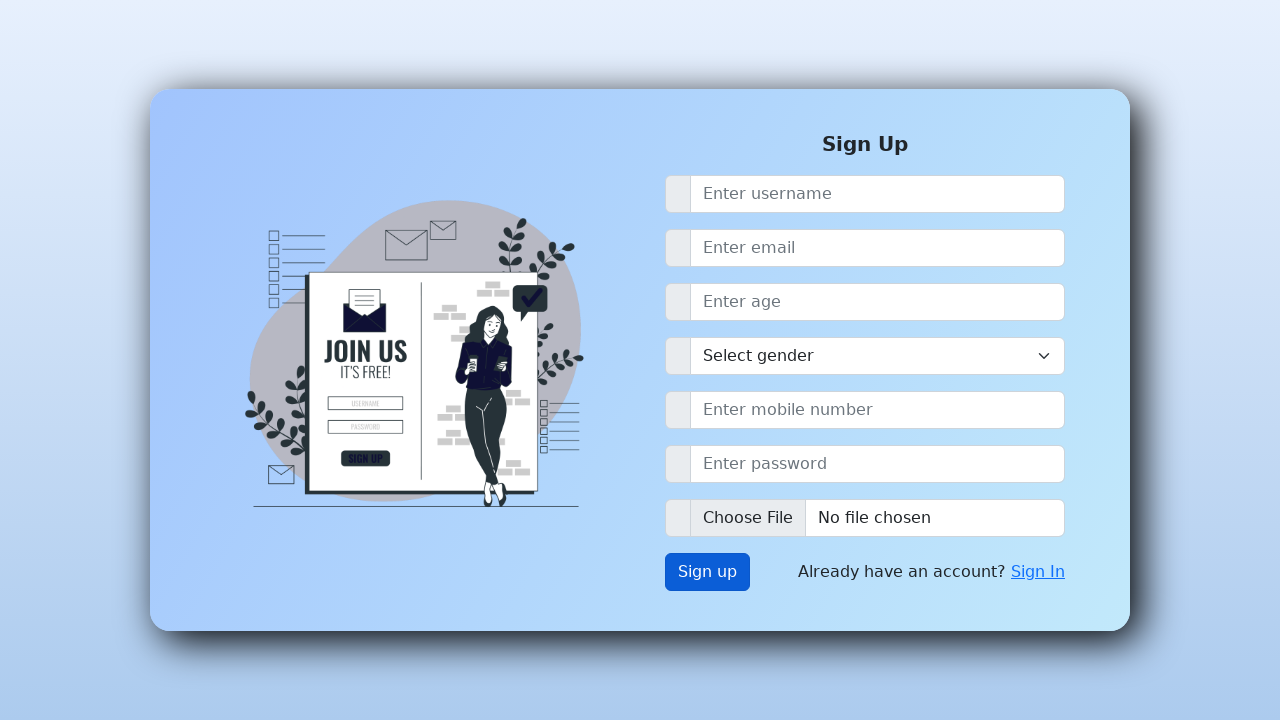